Tests double-click functionality on a div element within an iframe, verifying that the background color changes from blue to yellow after double-clicking

Starting URL: http://api.jquery.com/dblclick/

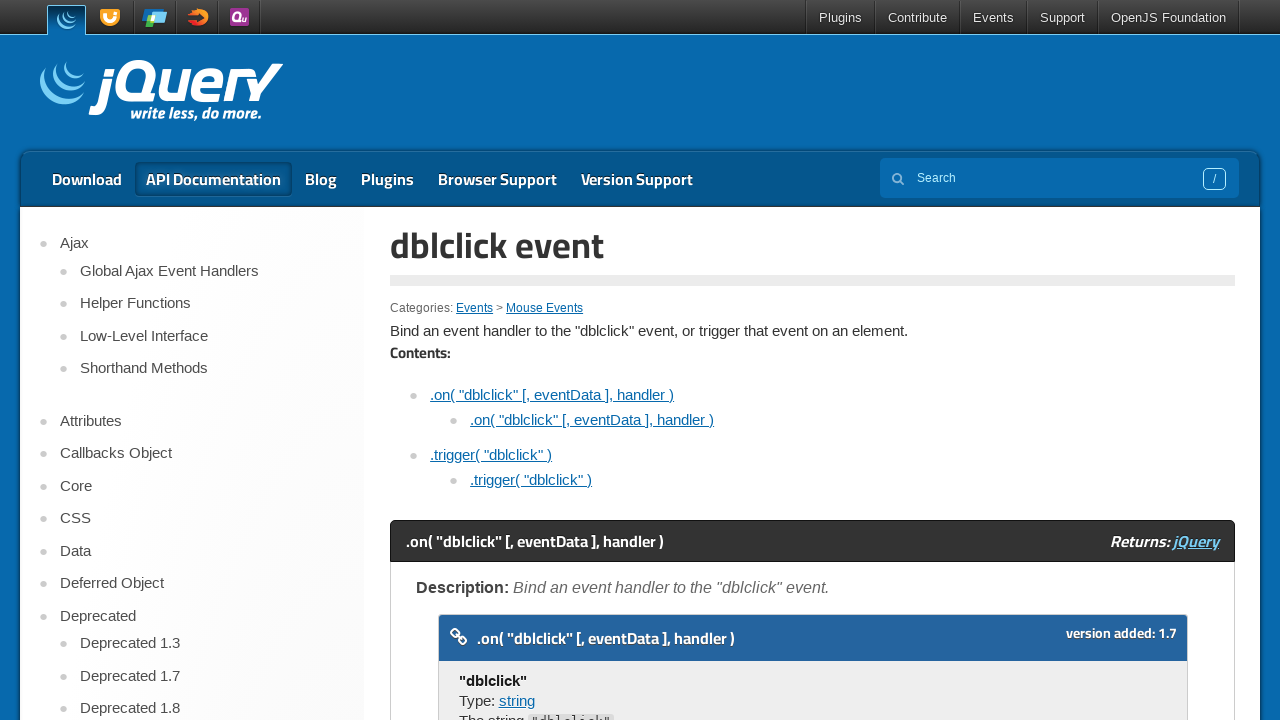

Located the first iframe on the page
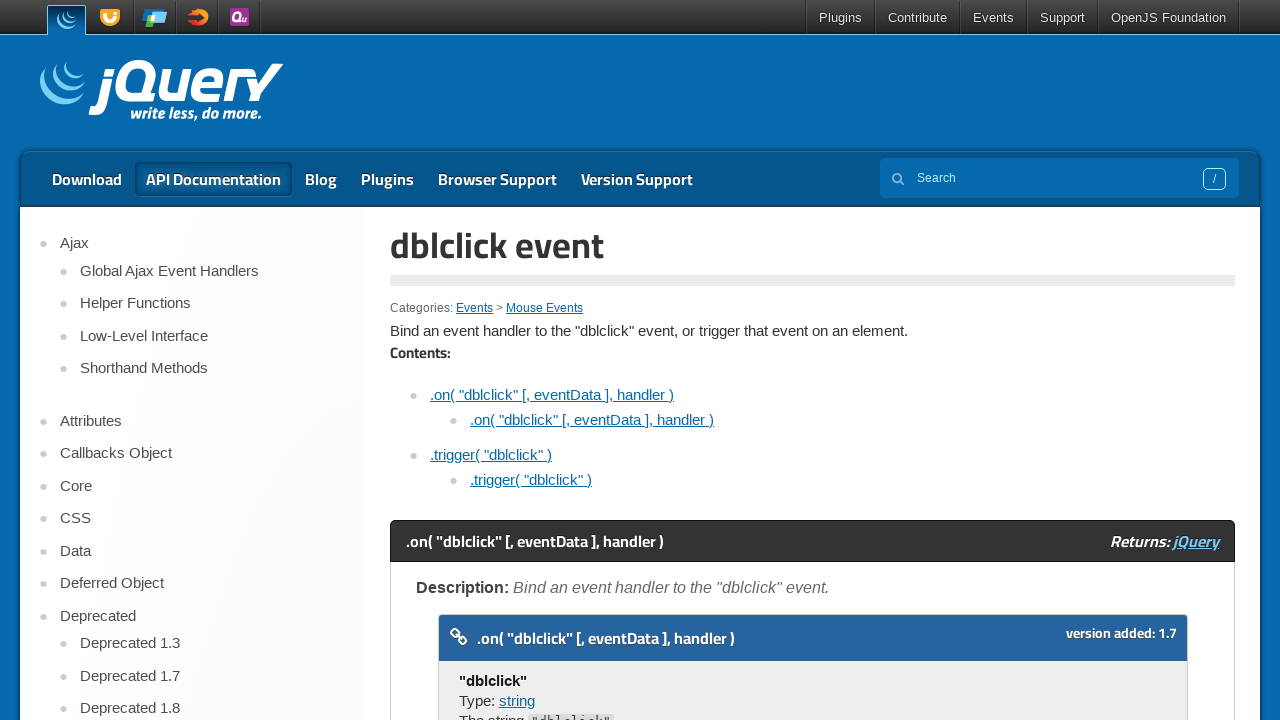

Assigned iframe frame locator to frame_element variable
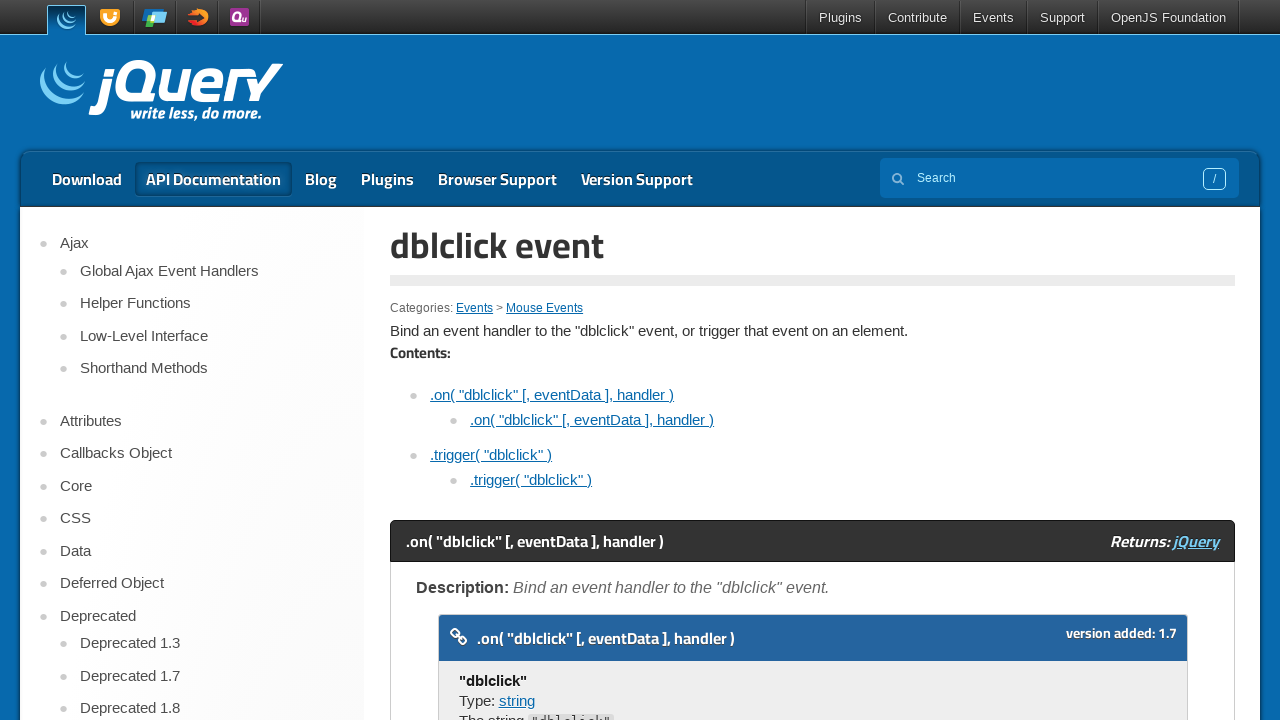

Located the first div element within the iframe
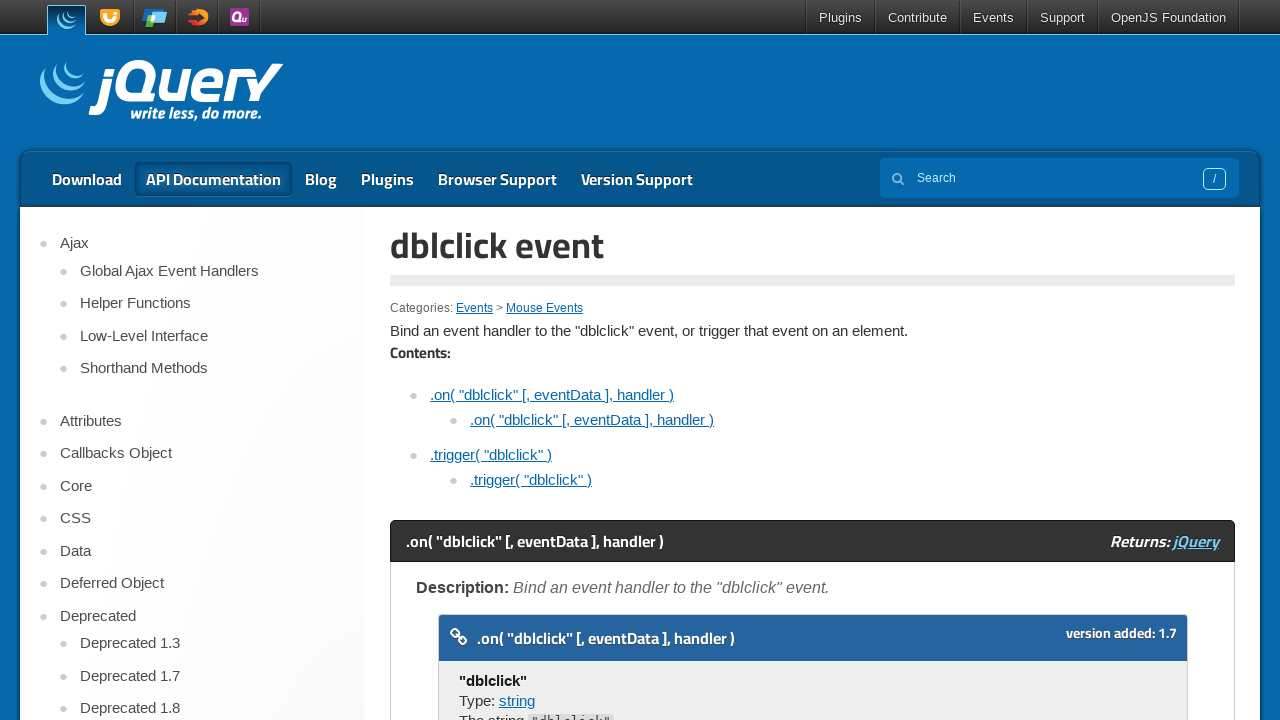

Evaluated initial background color of the div element
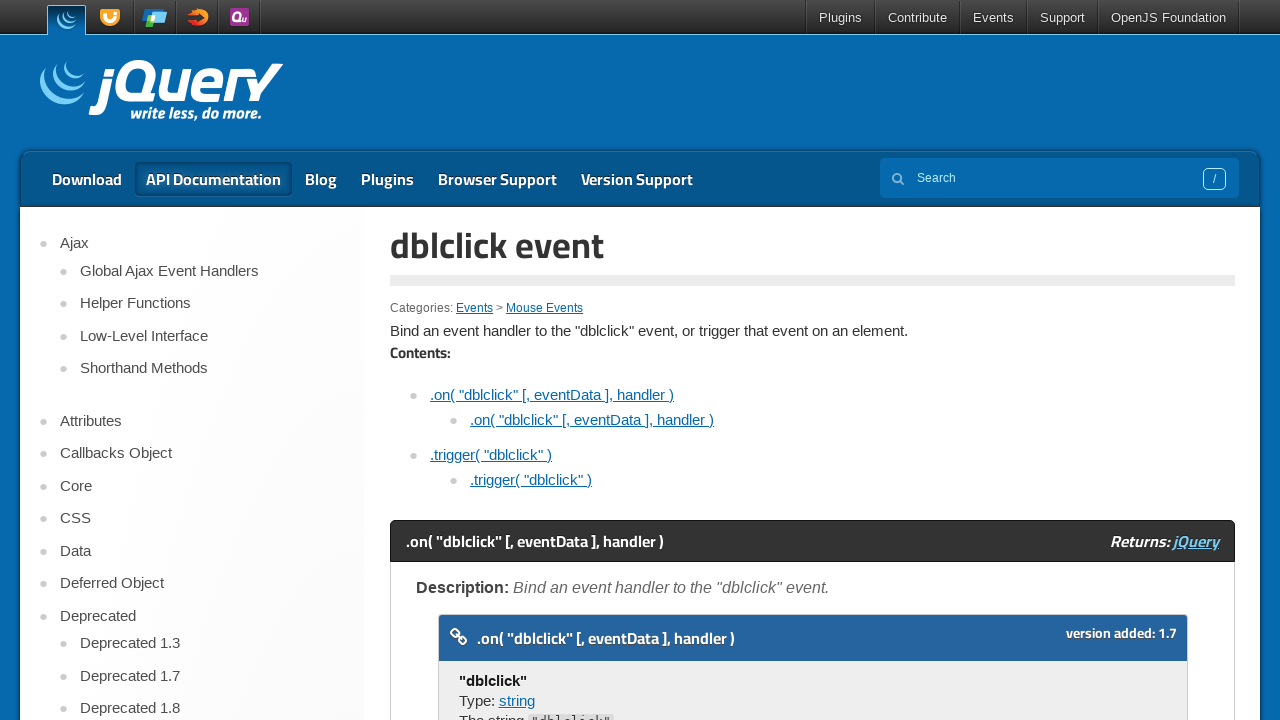

Verified initial background color is blue
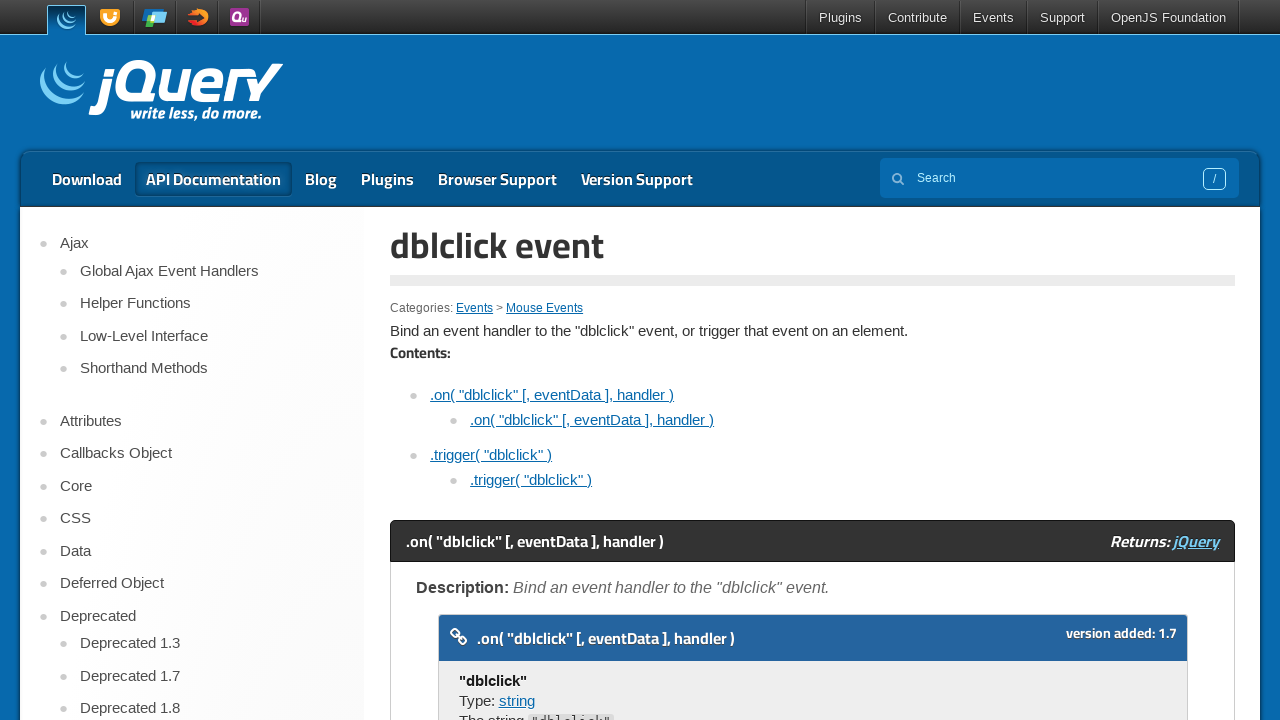

Double-clicked the div element at (478, 360) on iframe >> nth=0 >> internal:control=enter-frame >> div >> nth=0
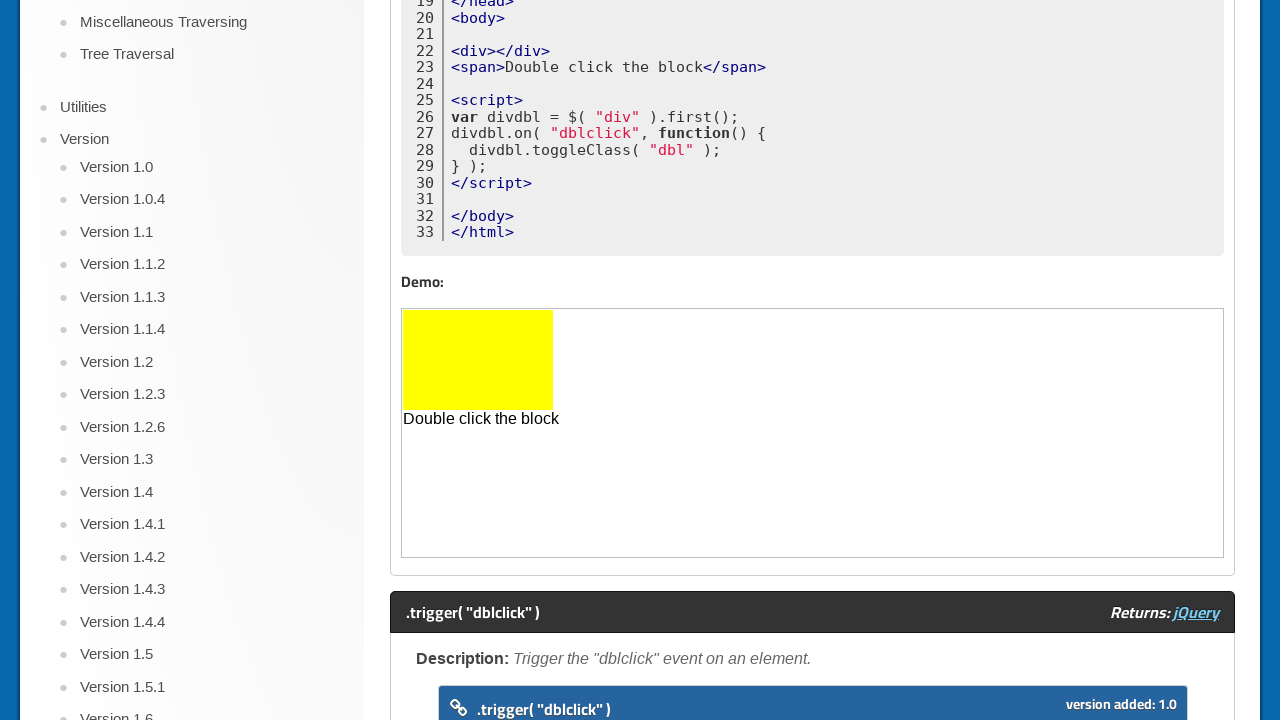

Evaluated final background color of the div element after double-click
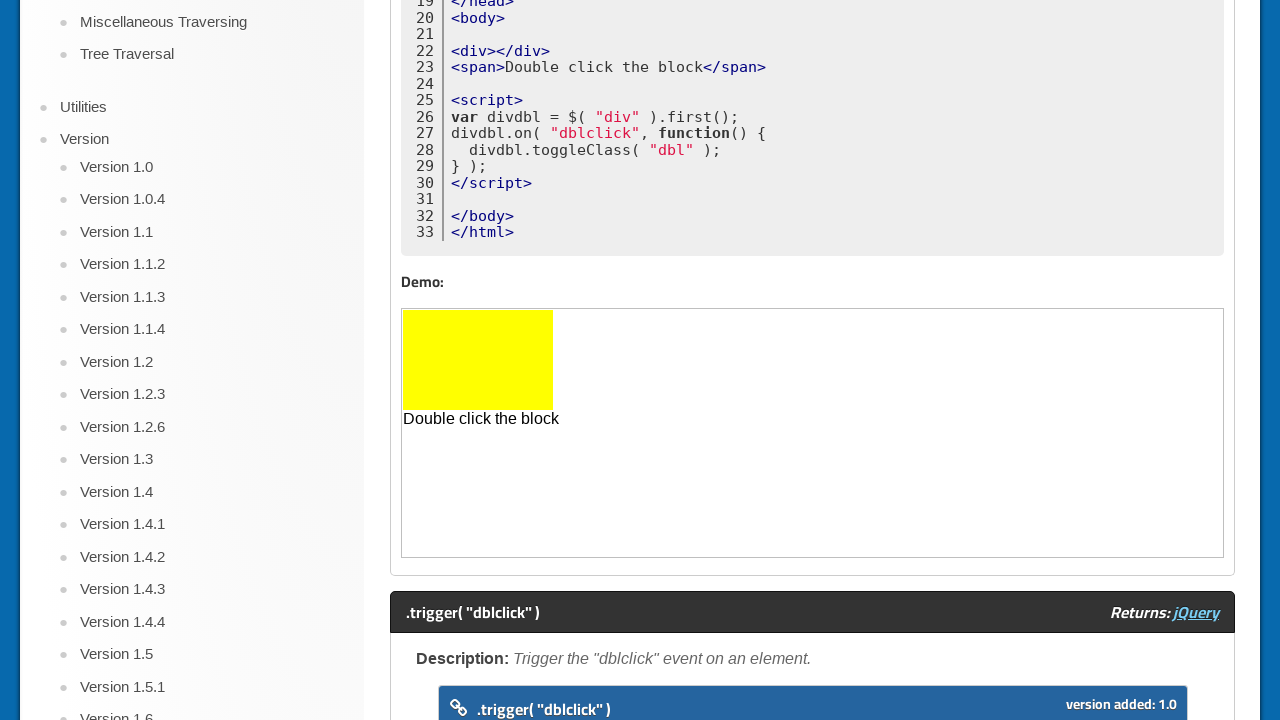

Verified background color changed to yellow after double-click
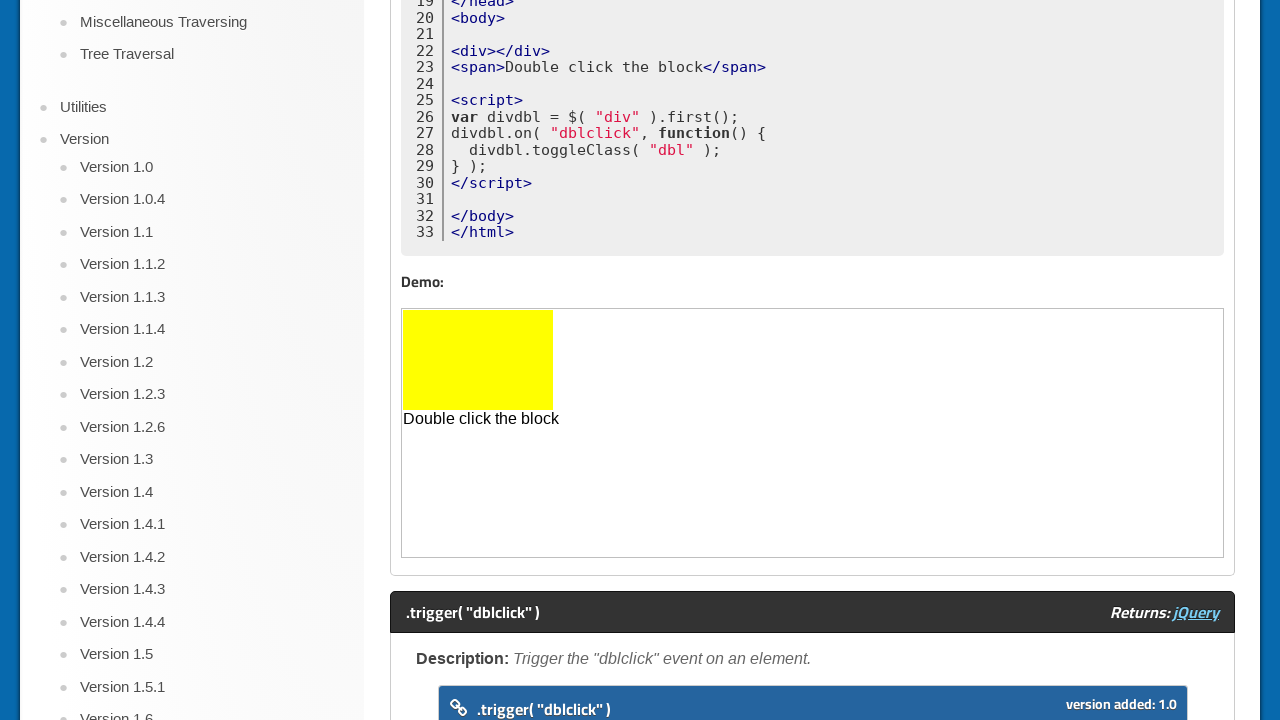

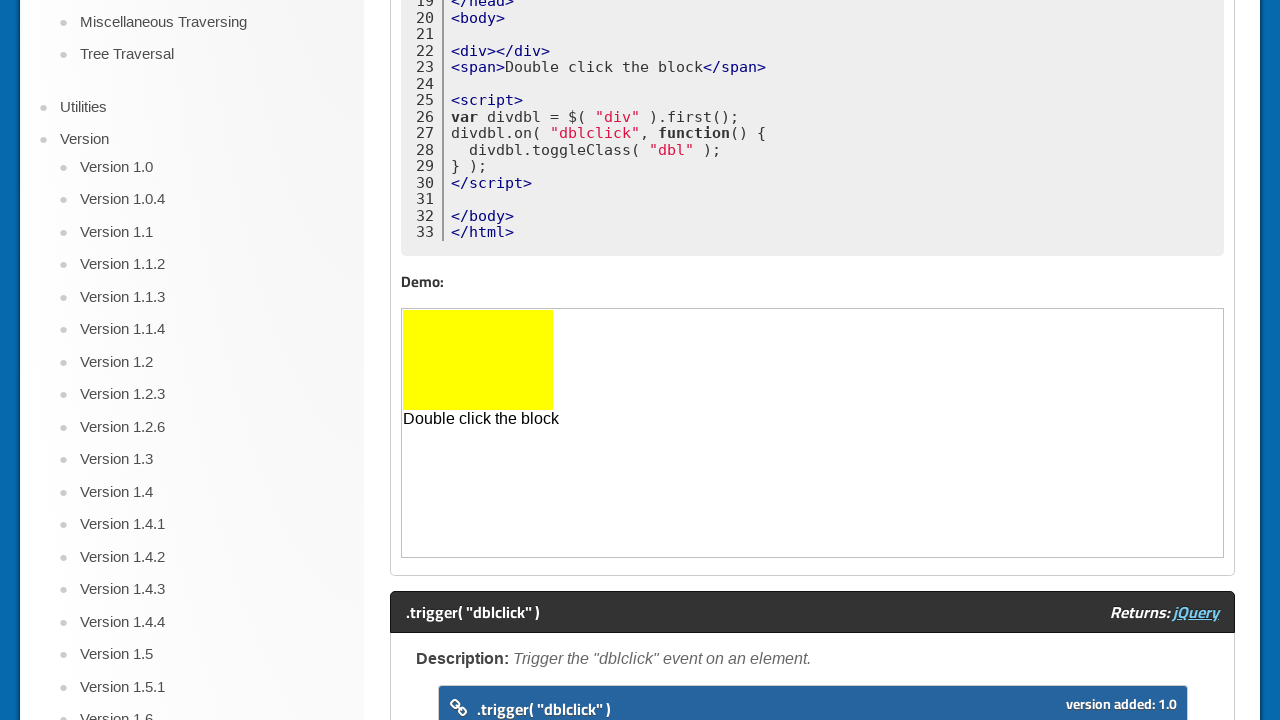